Tests login form validation with uppercase password, verifying the appropriate error message is displayed

Starting URL: https://www.saucedemo.com/

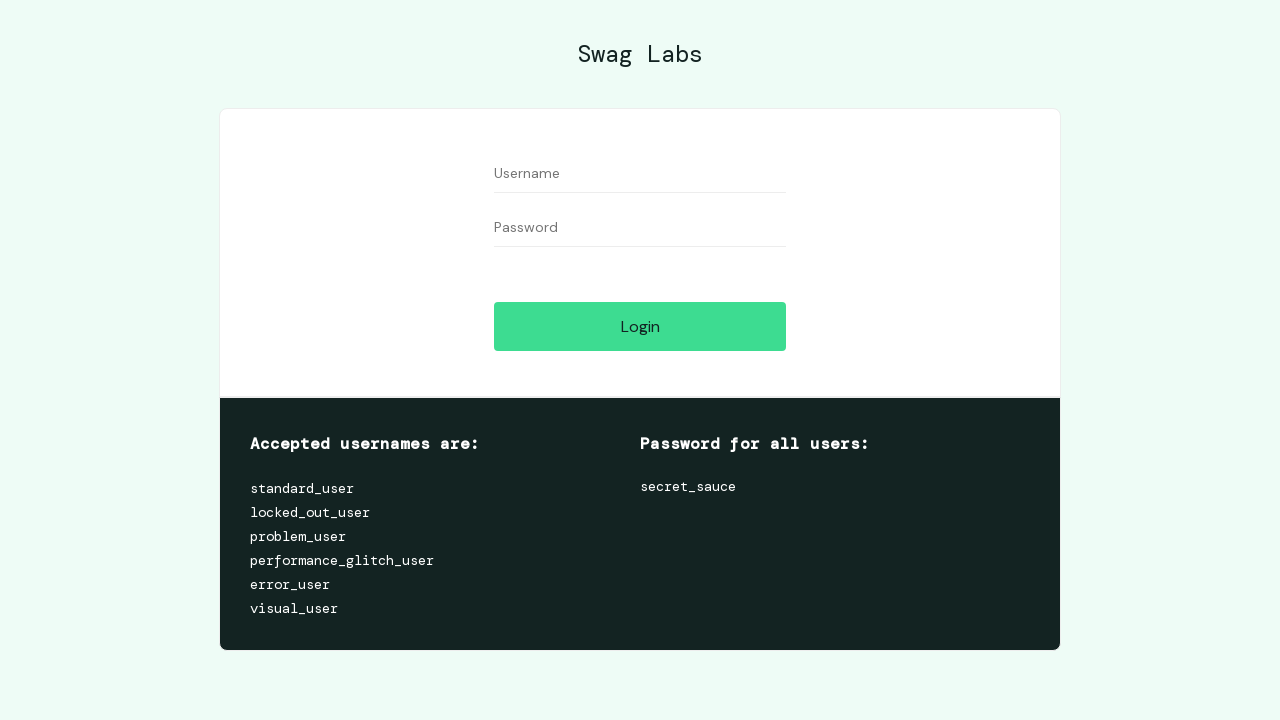

Filled username field with 'standard_user' on #user-name
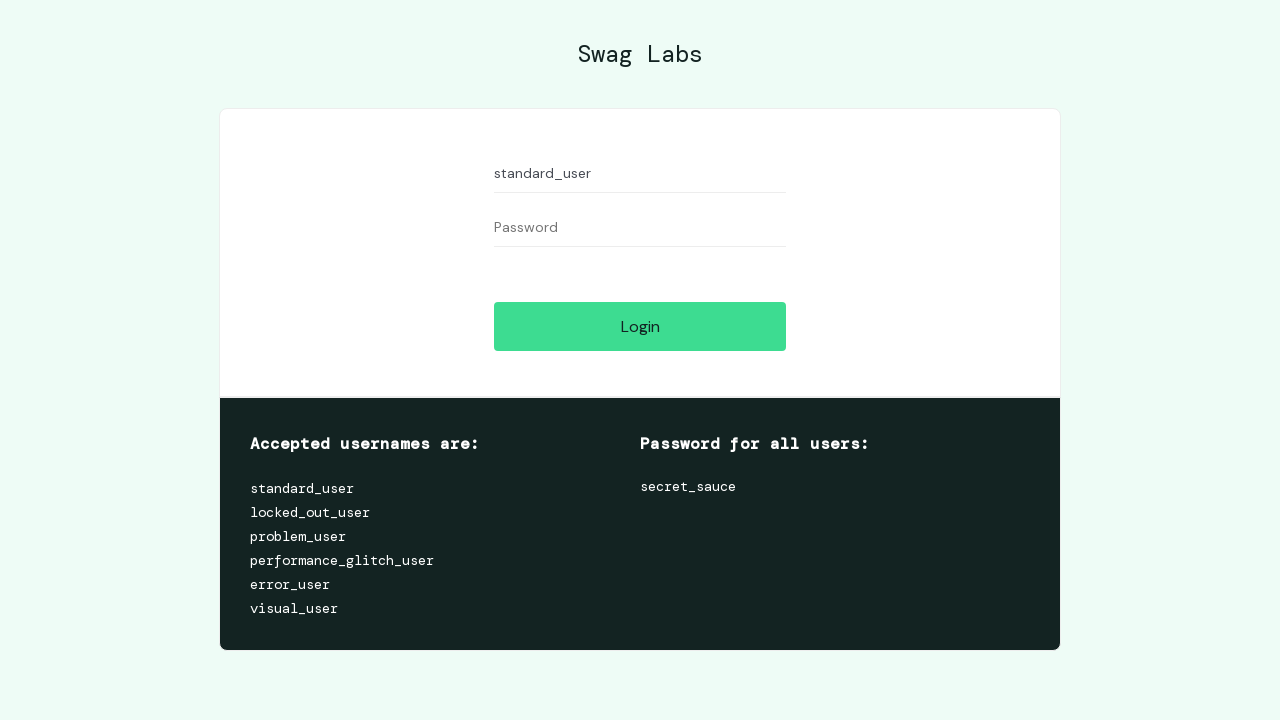

Filled password field with uppercase 'SECRET_SAUCE' on #password
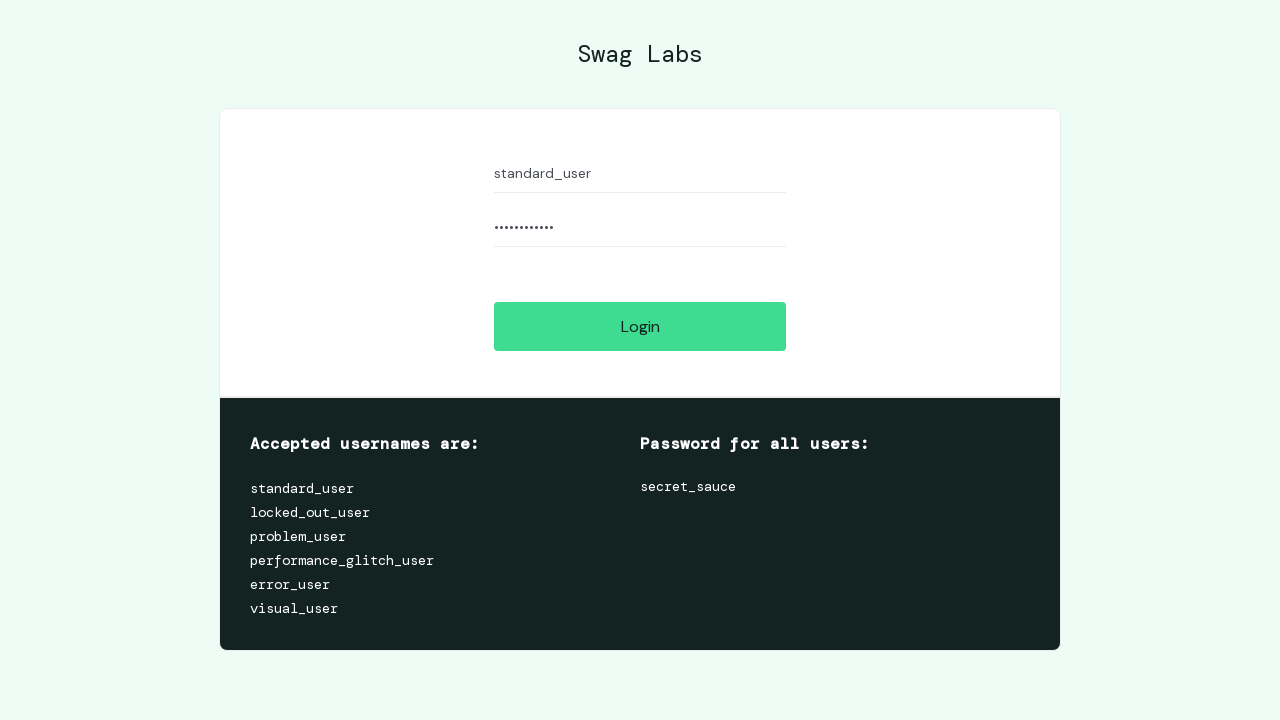

Clicked login button at (640, 326) on #login-button
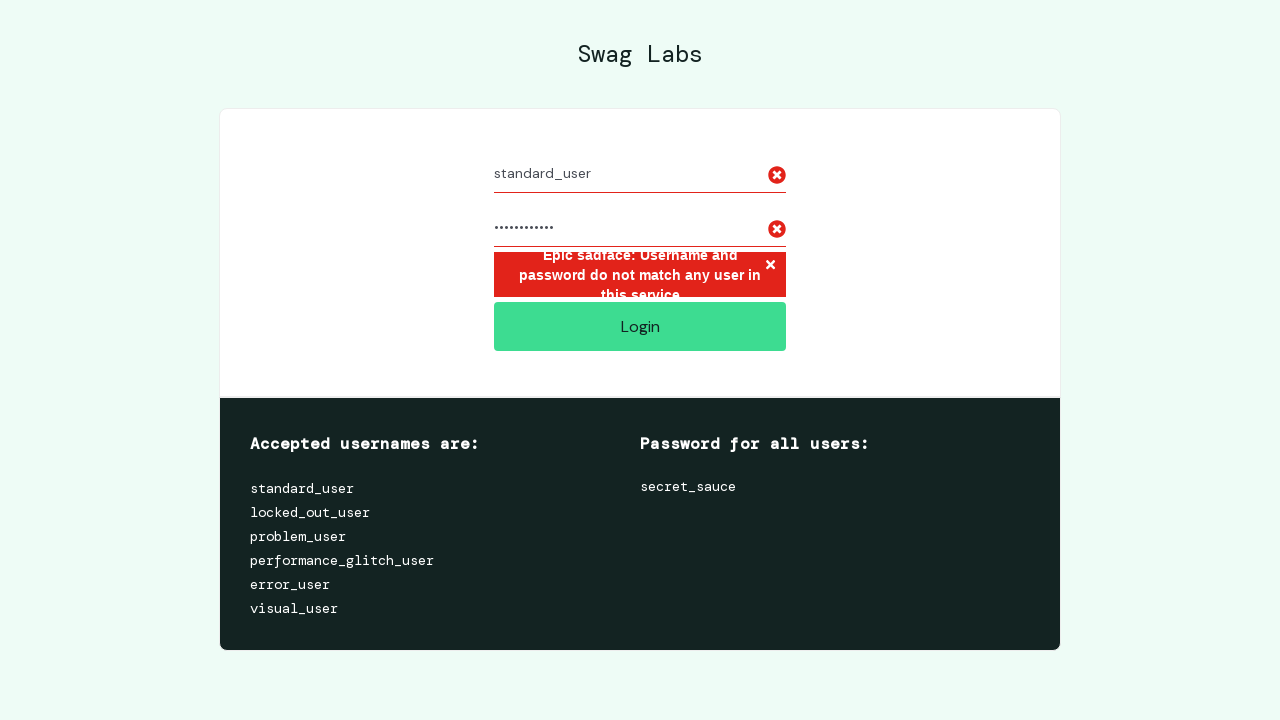

Error message appeared on login form
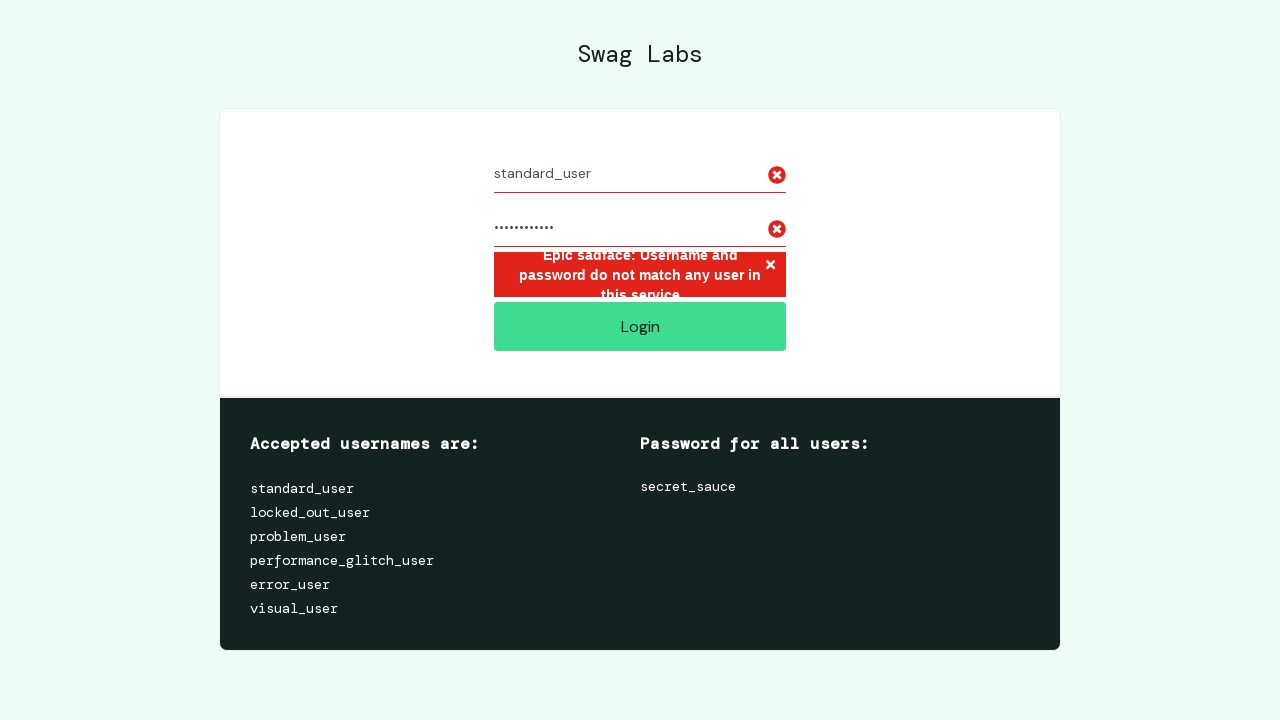

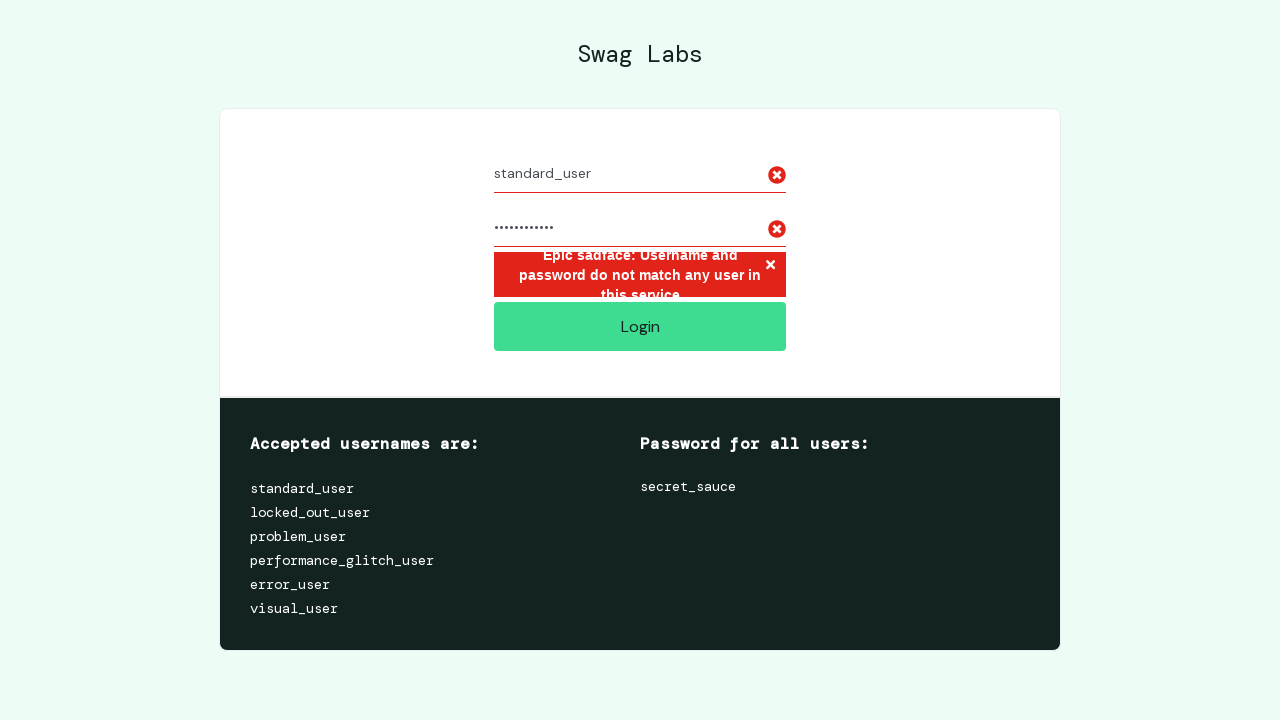